Tests scrolling to the Blog button element

Starting URL: https://webdriver.io

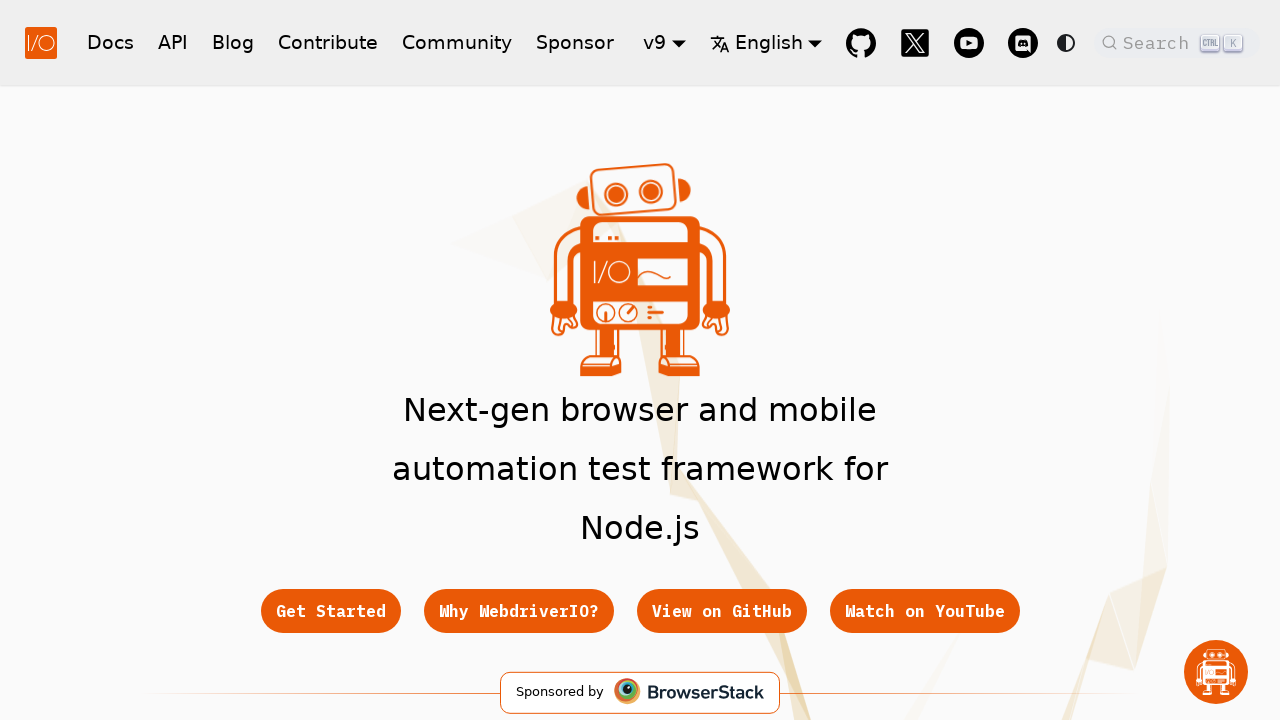

Scrolled Blog button into view
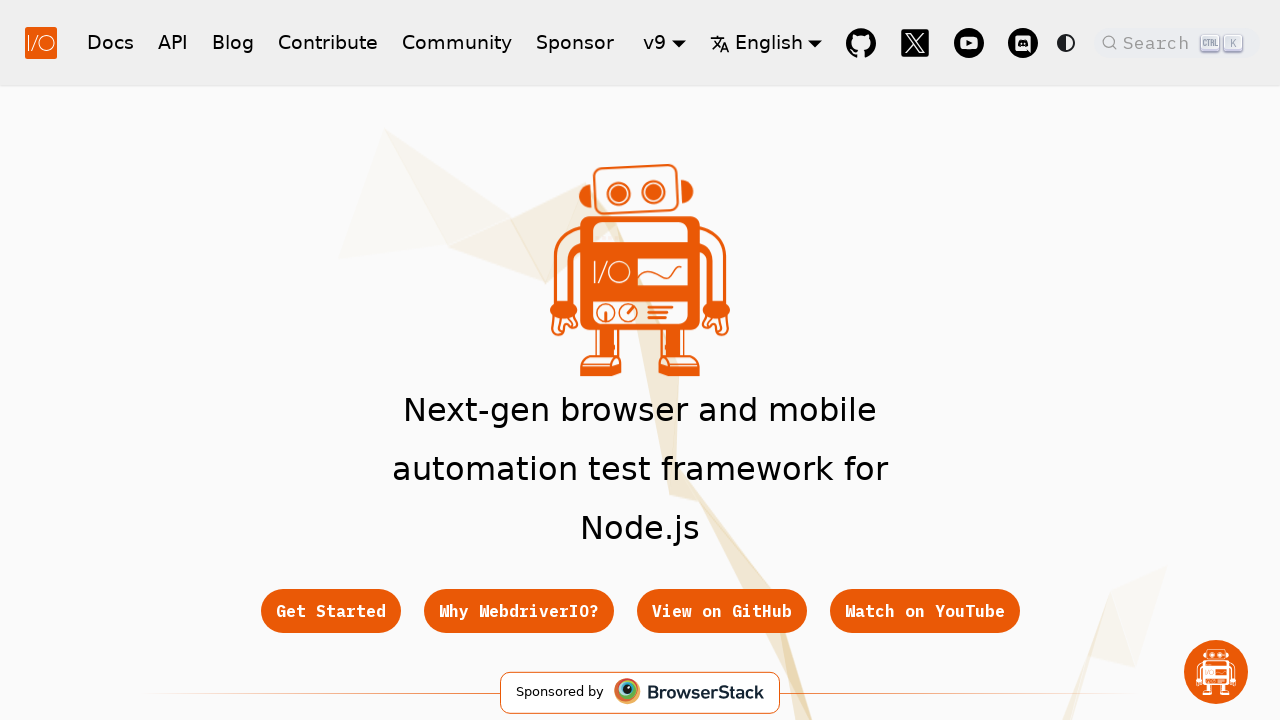

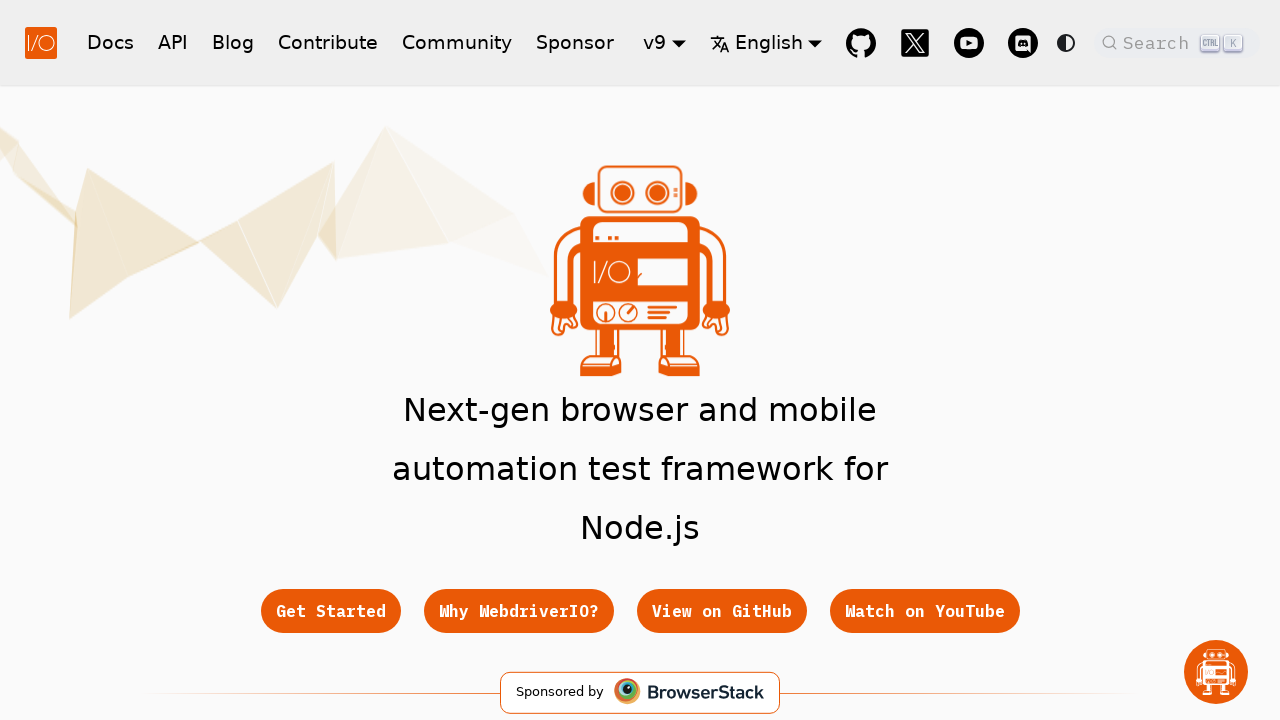